Tests clicking the login button on the Sauce Demo site without entering credentials, which typically triggers validation error messages.

Starting URL: https://www.saucedemo.com/

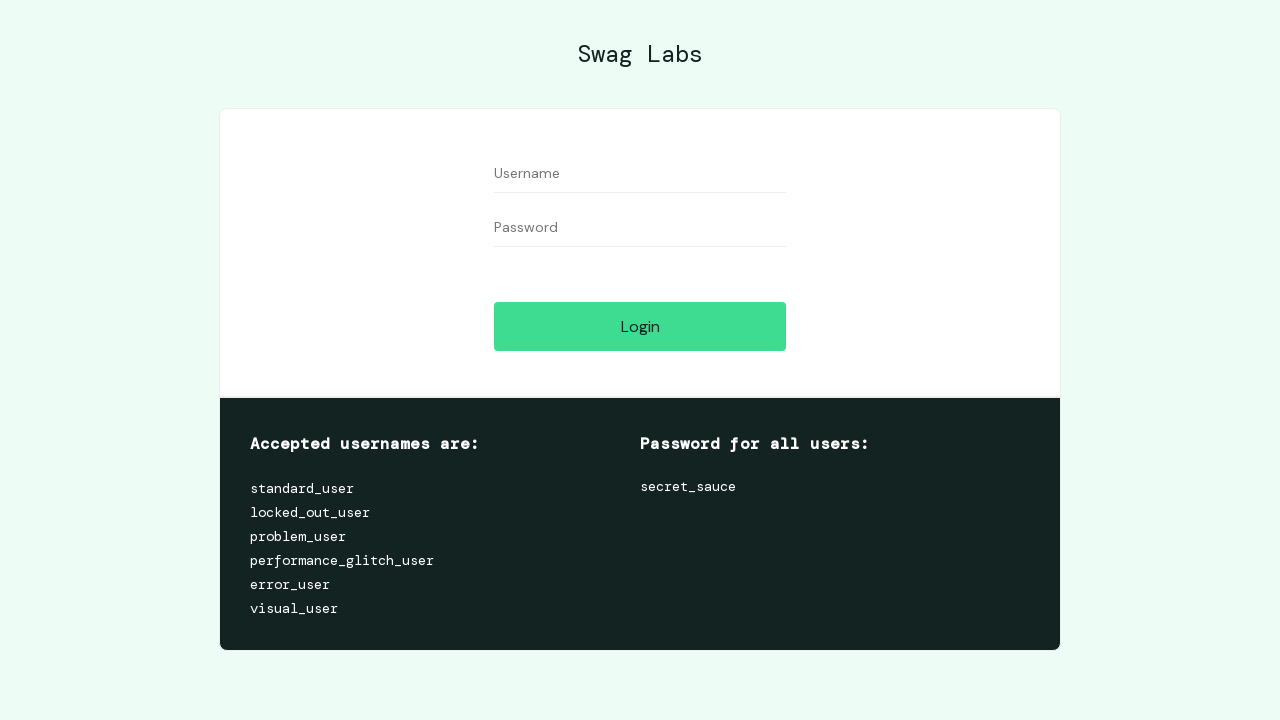

Clicked login button without entering credentials at (640, 326) on #login-button
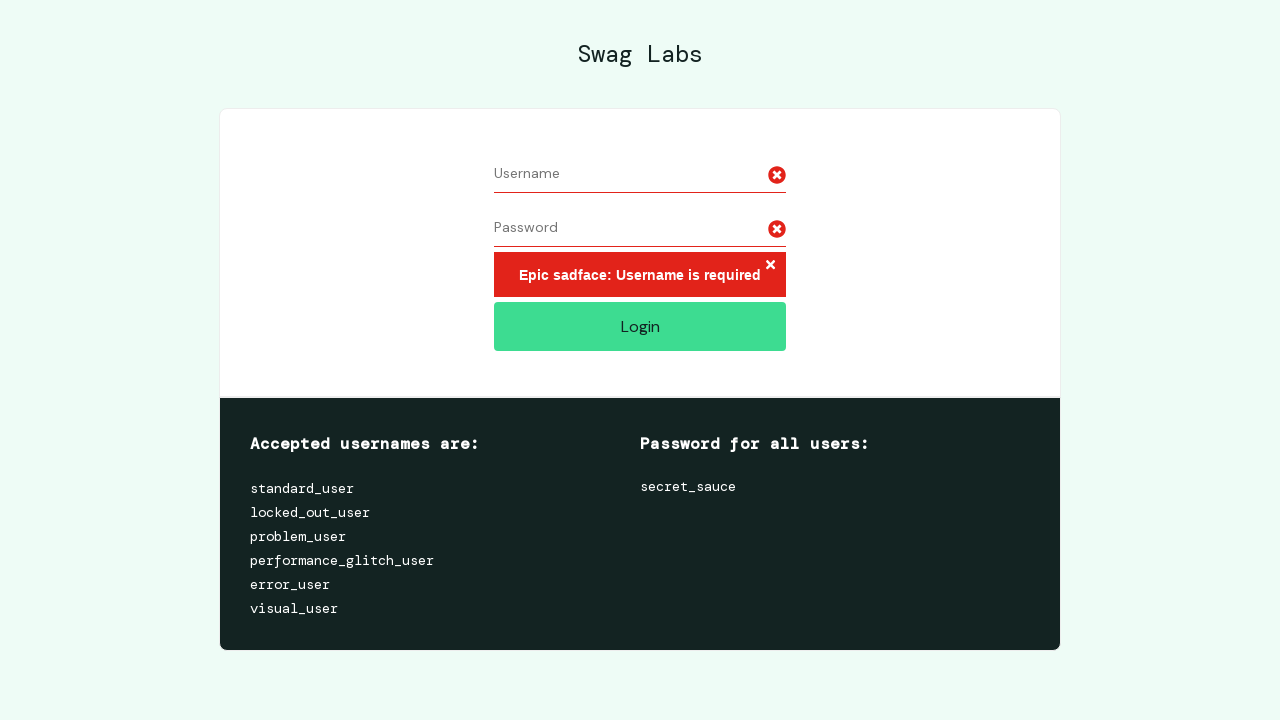

Validation error message appeared
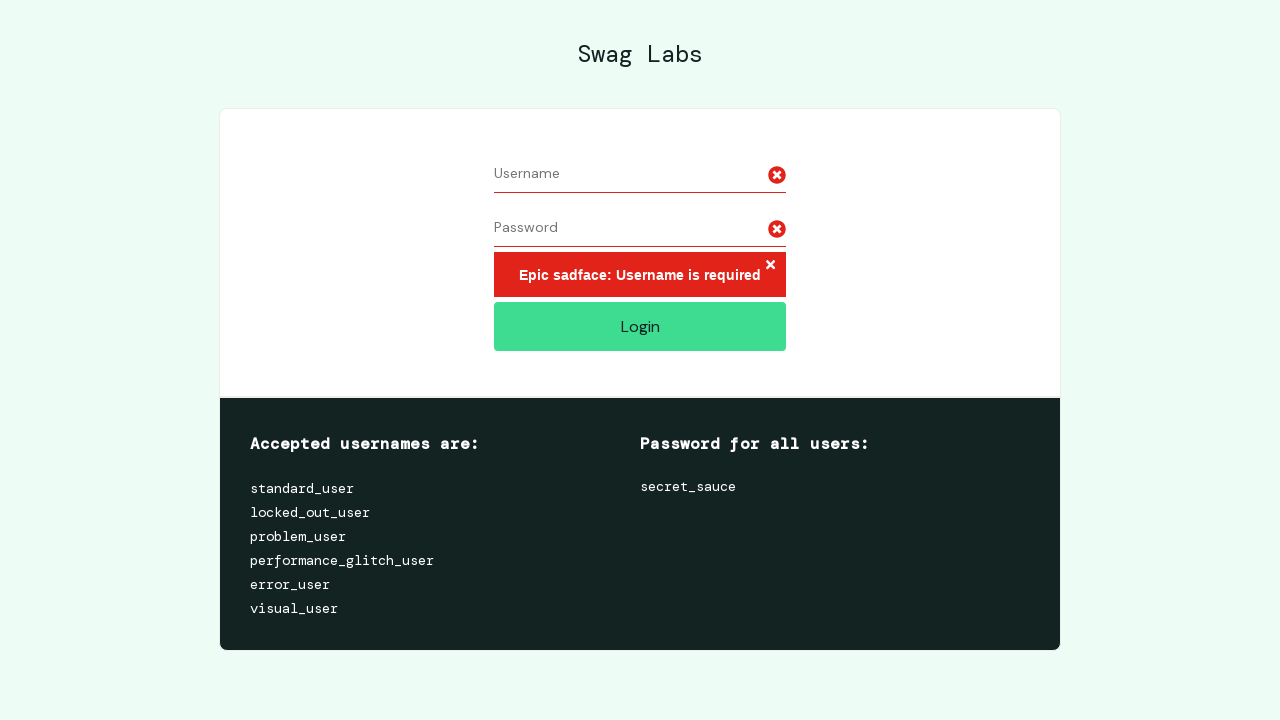

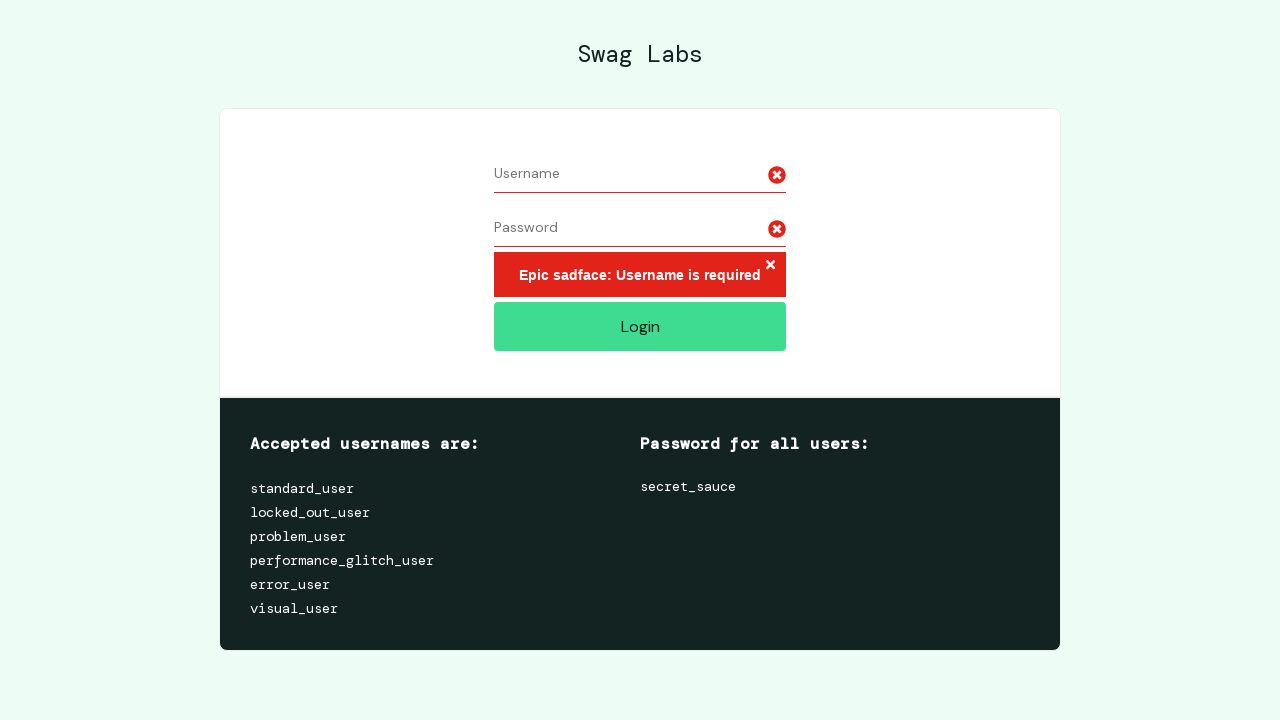